Tests the "Get started" link on the Playwright documentation homepage by clicking it and verifying the URL navigates to the intro page

Starting URL: https://playwright.dev/

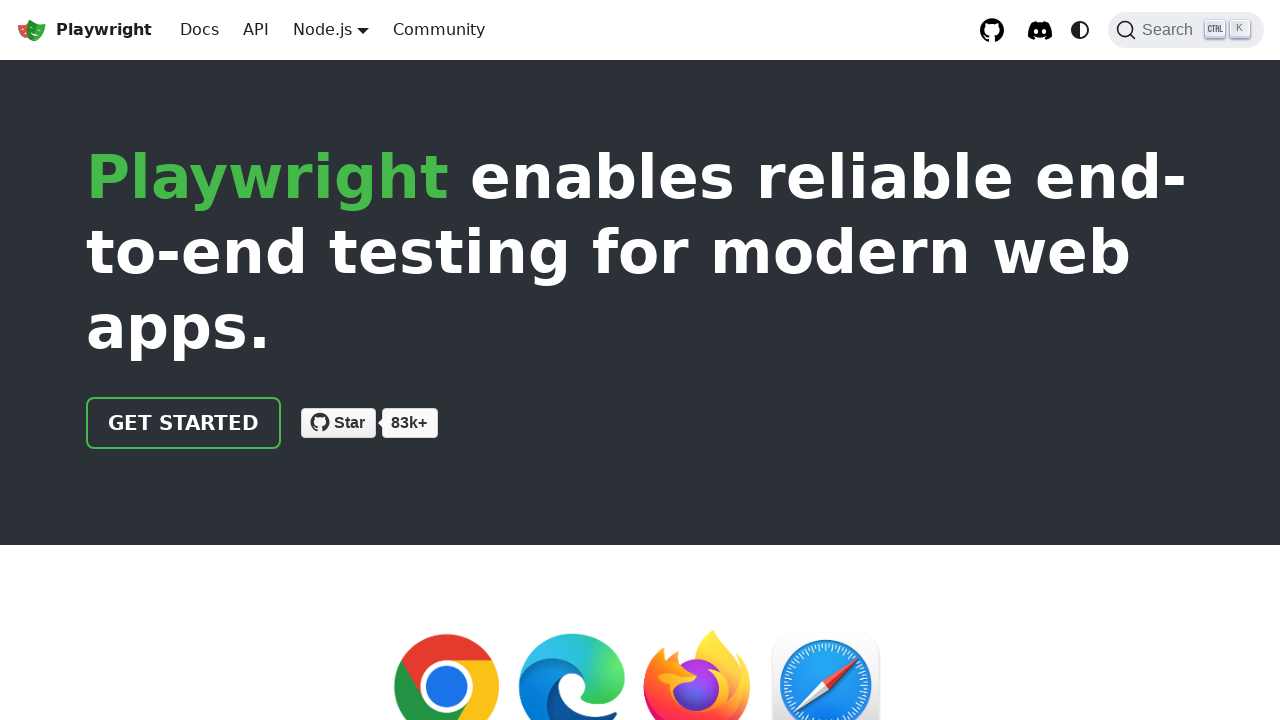

Clicked 'Get started' link on Playwright documentation homepage at (184, 423) on internal:role=link[name="Get started"i]
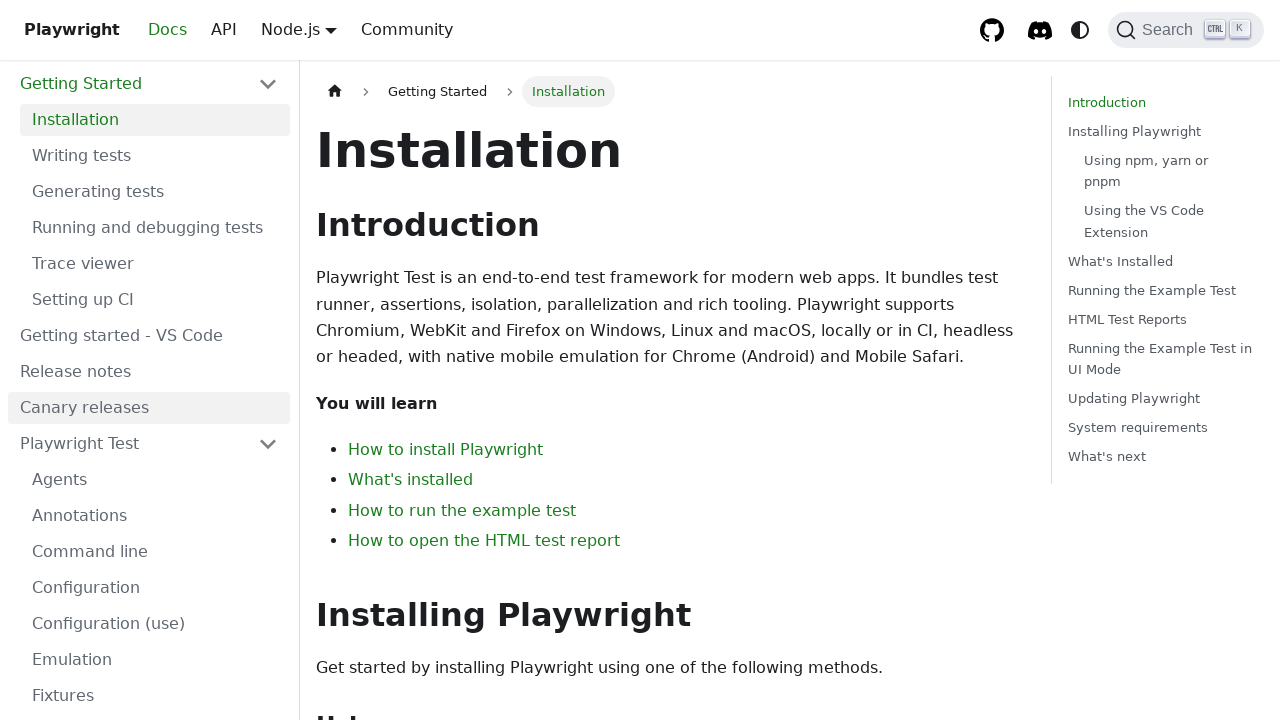

Navigated to intro page - URL verified
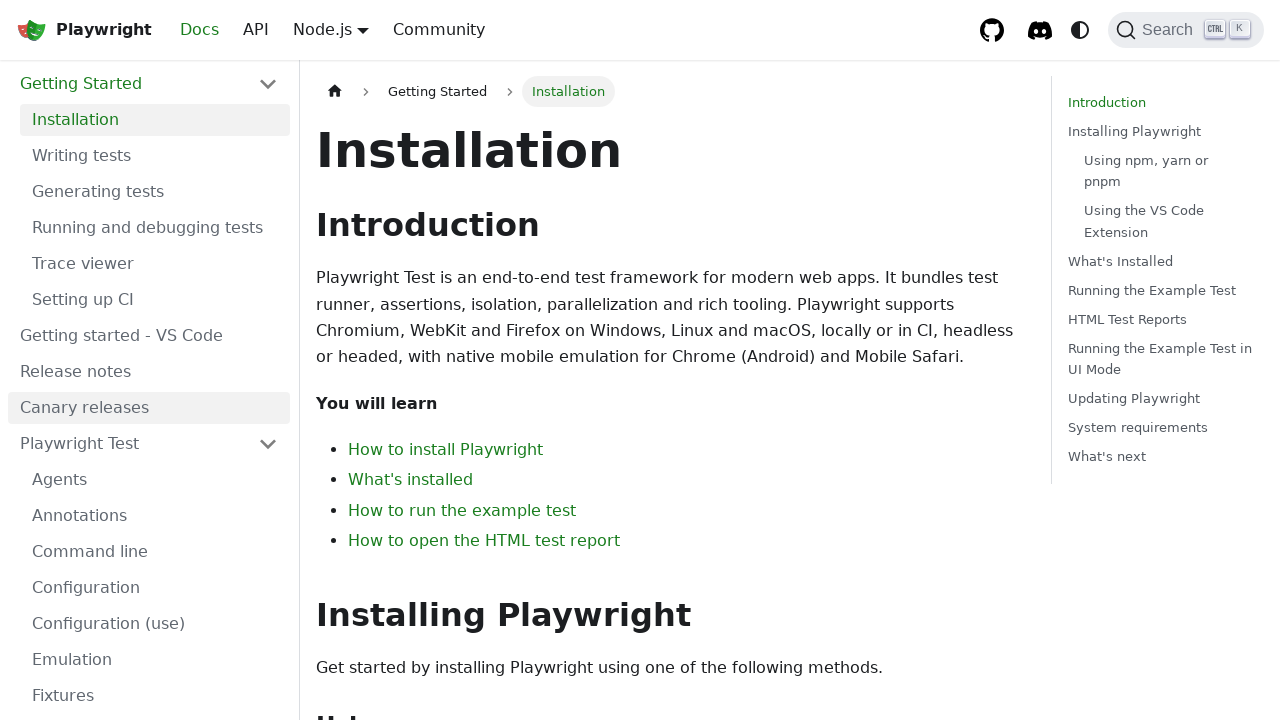

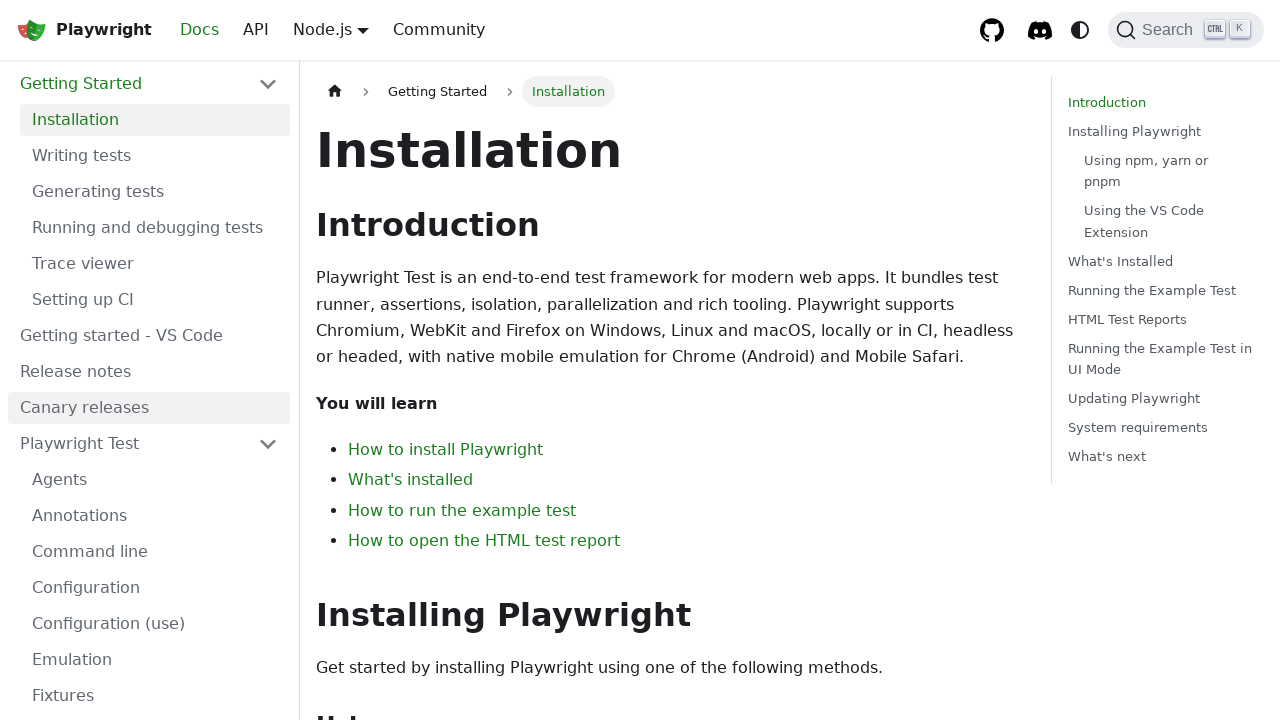